Tests a text box form by filling in name, email, current address, and permanent address fields, then submitting the form

Starting URL: https://demoqa.com/text-box

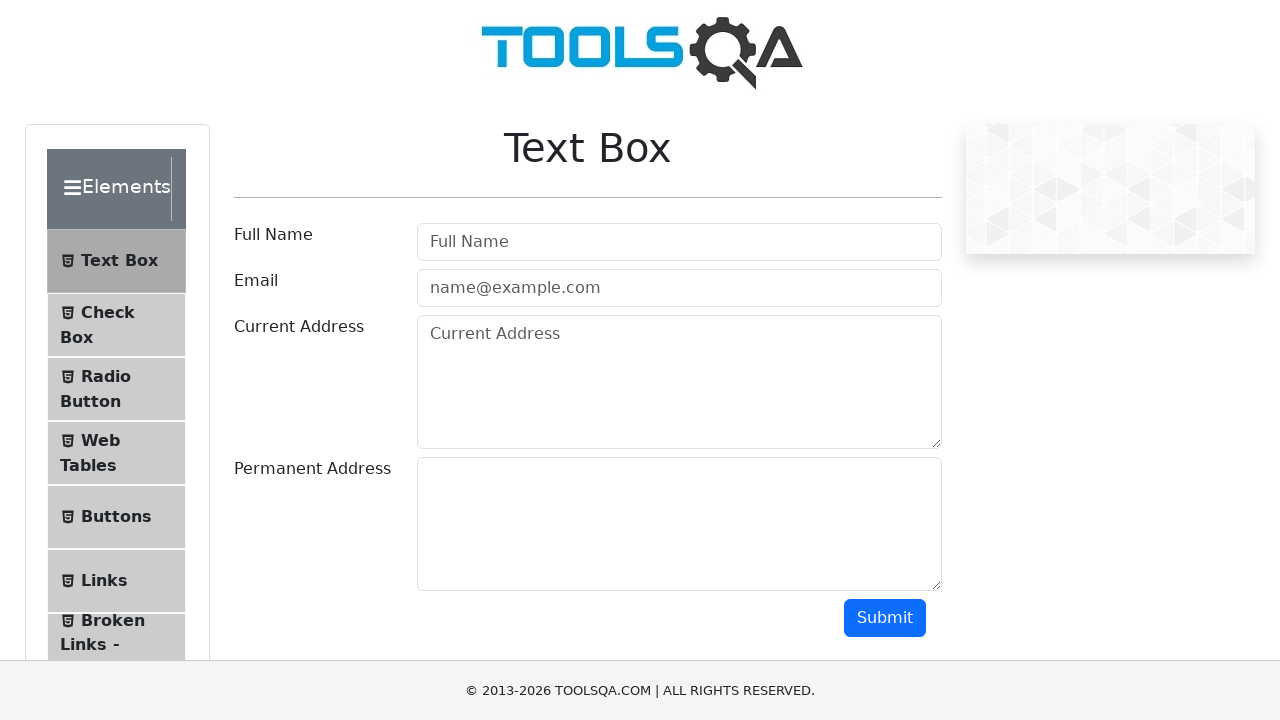

Filled username field with 'Marina' on #userName
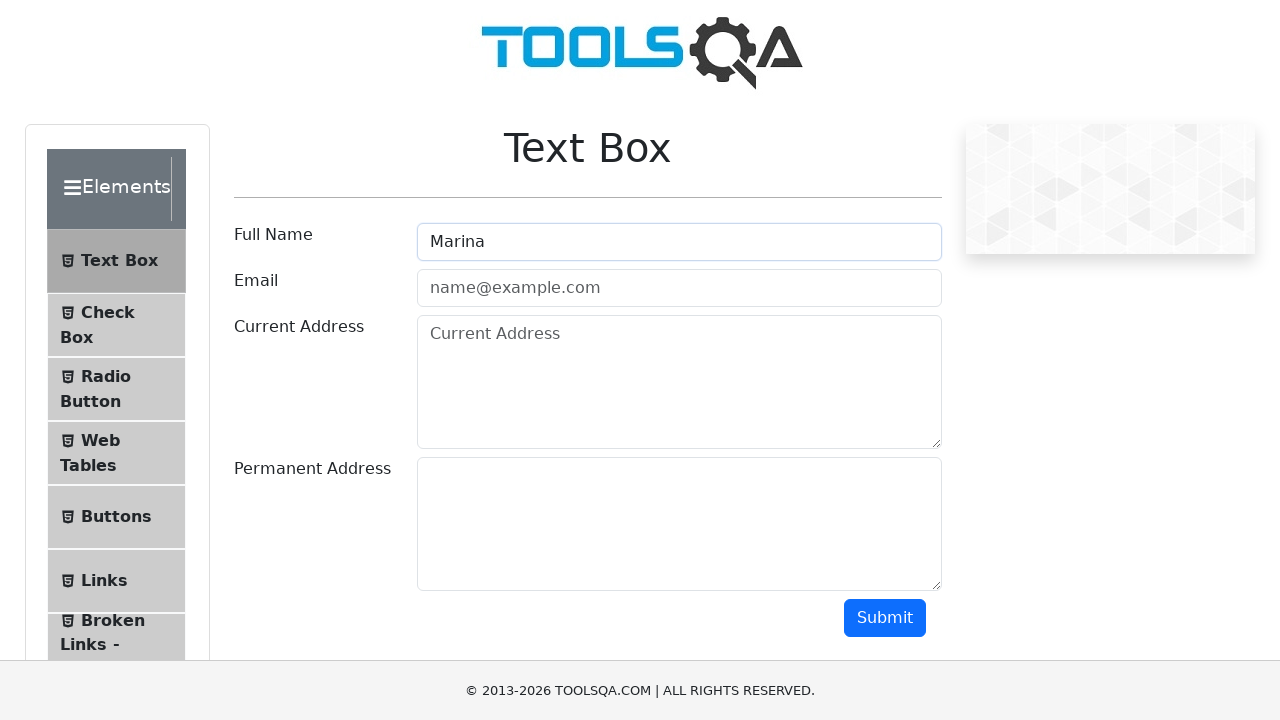

Filled email field with 'Marina@yopmail.com' on #userEmail
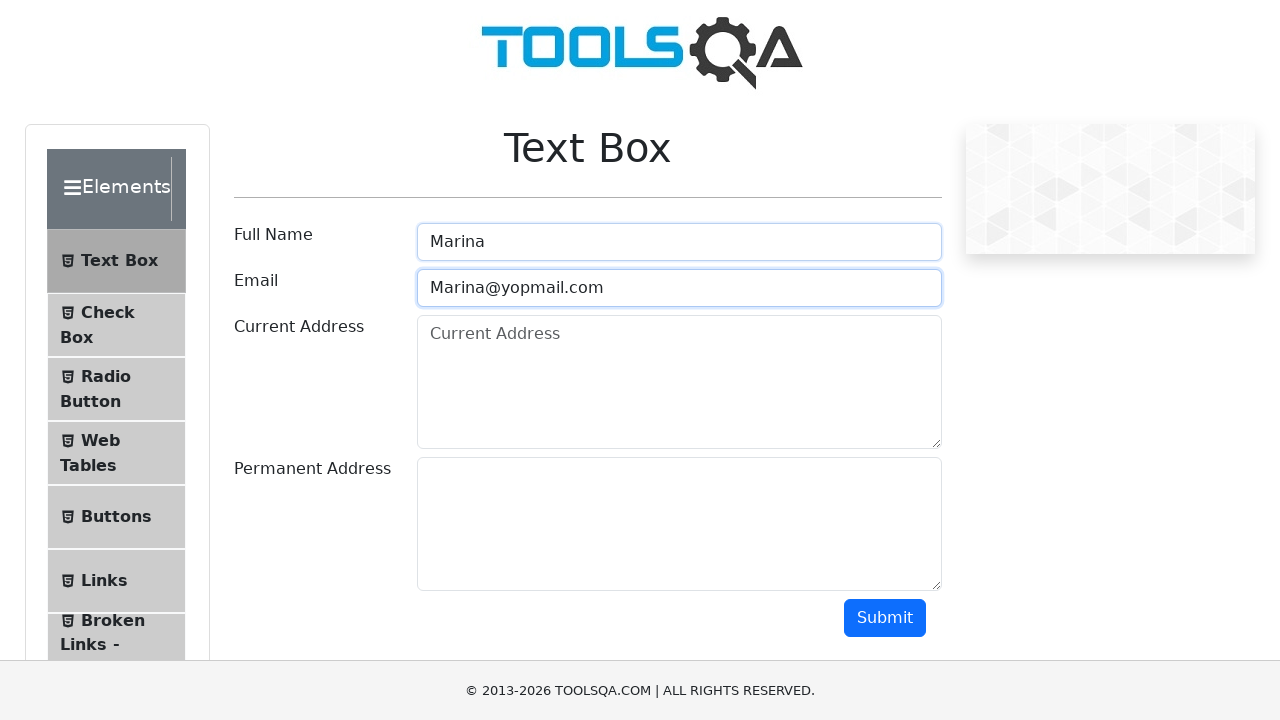

Filled current address field with '123 Main Street, Apt 4B' on #currentAddress
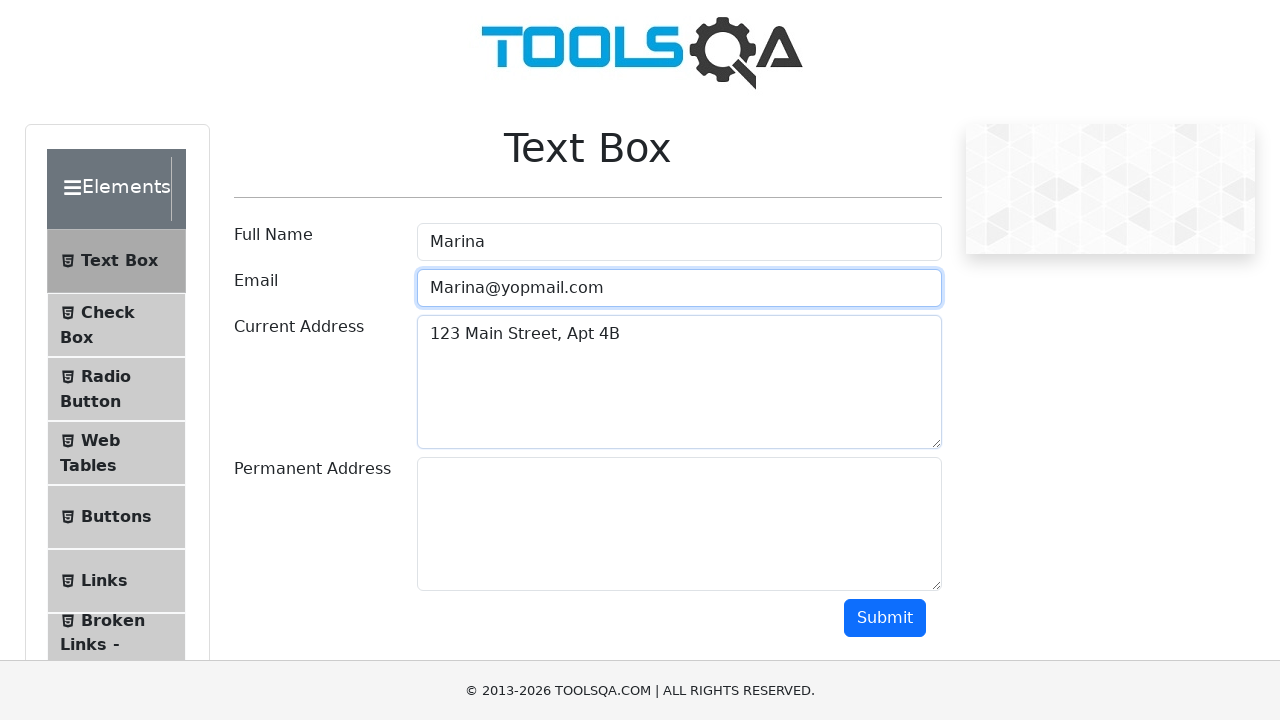

Filled permanent address field with '456 Oak Avenue, Suite 100' on #permanentAddress
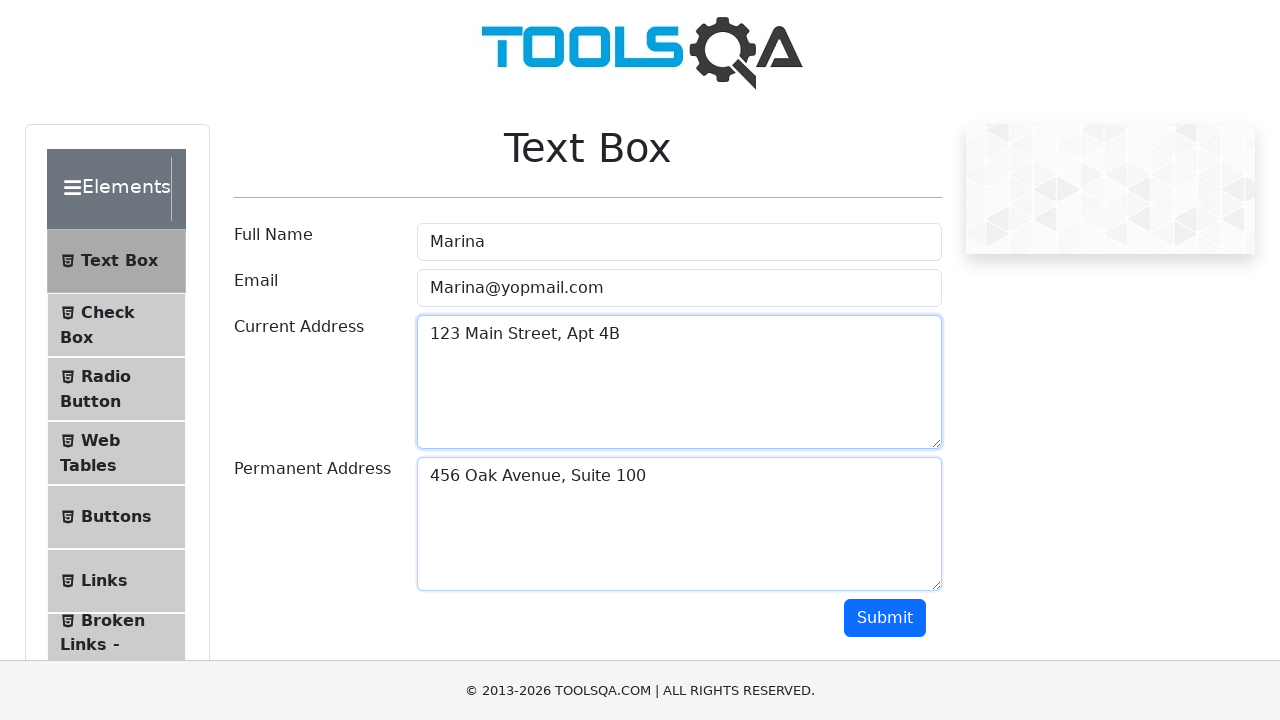

Scrolled down to reveal submit button
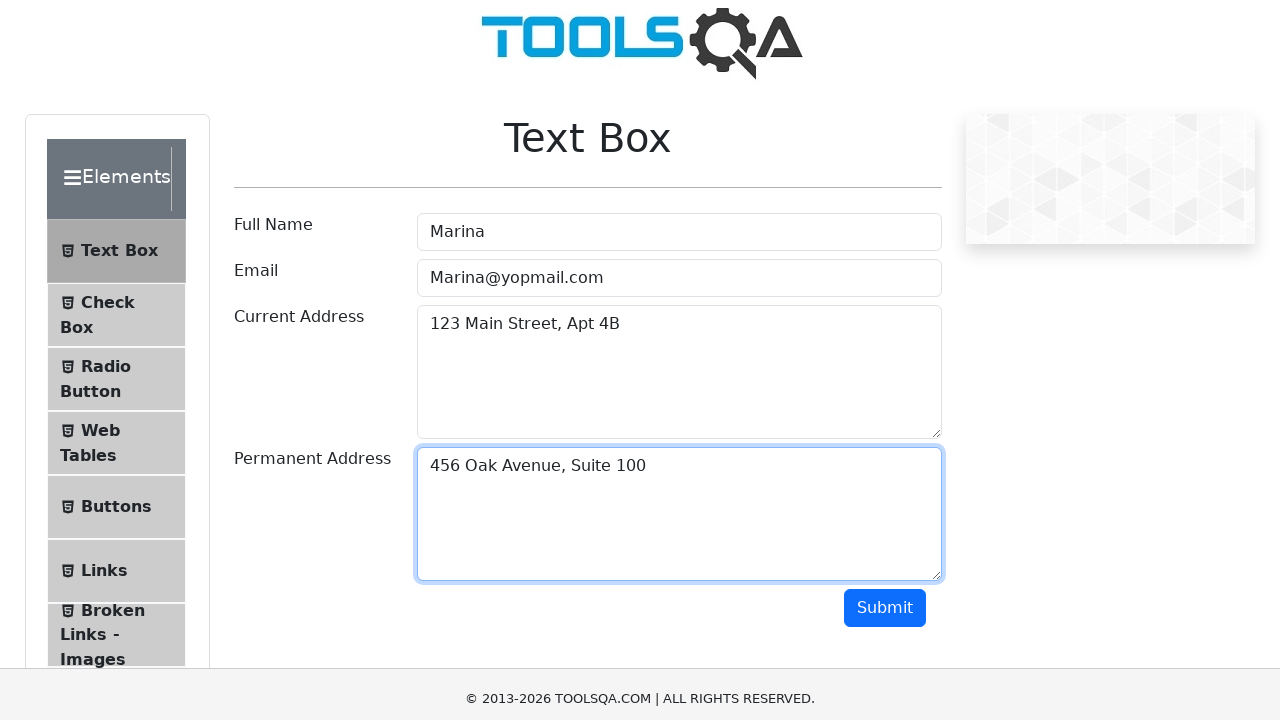

Clicked submit button to submit form at (885, 118) on #submit
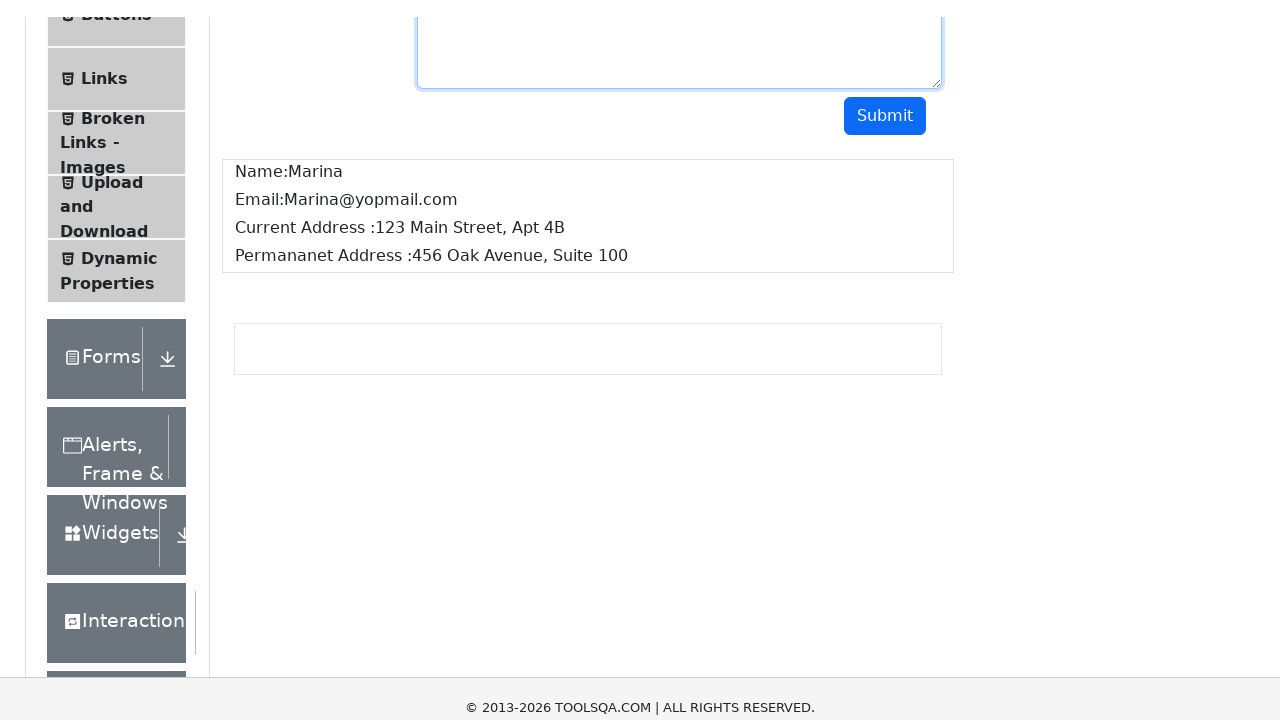

Form submission output appeared
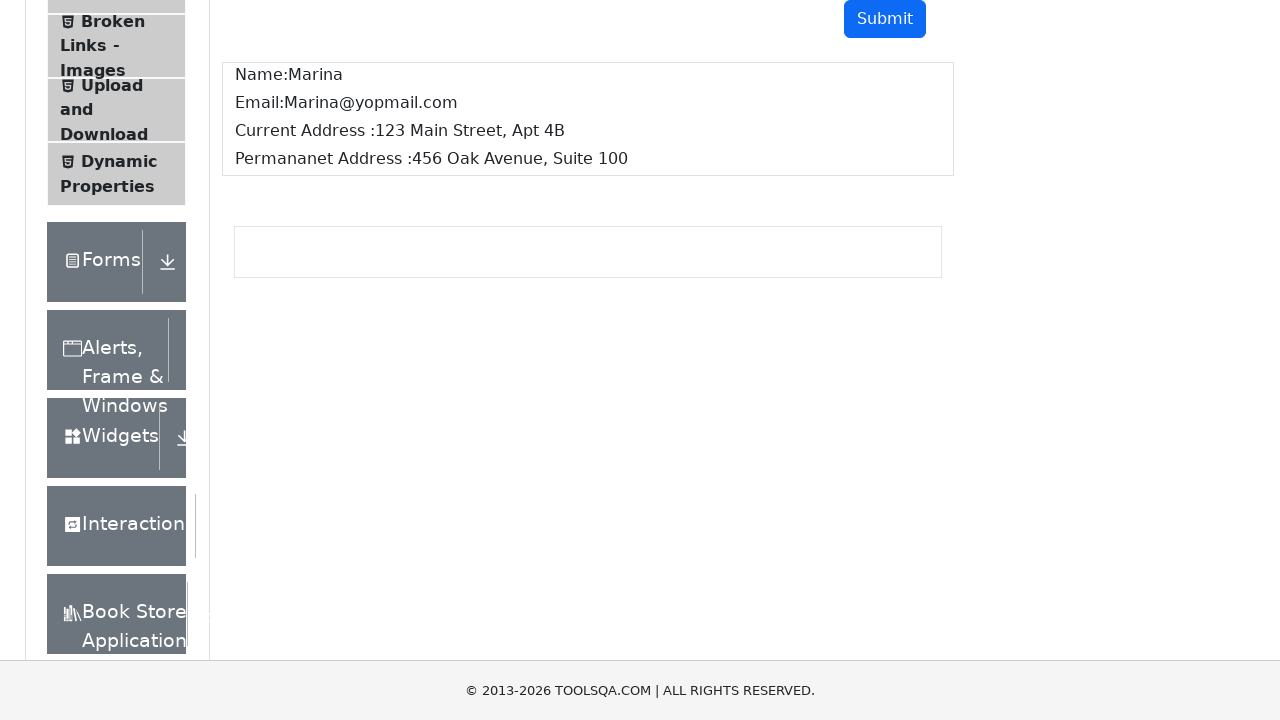

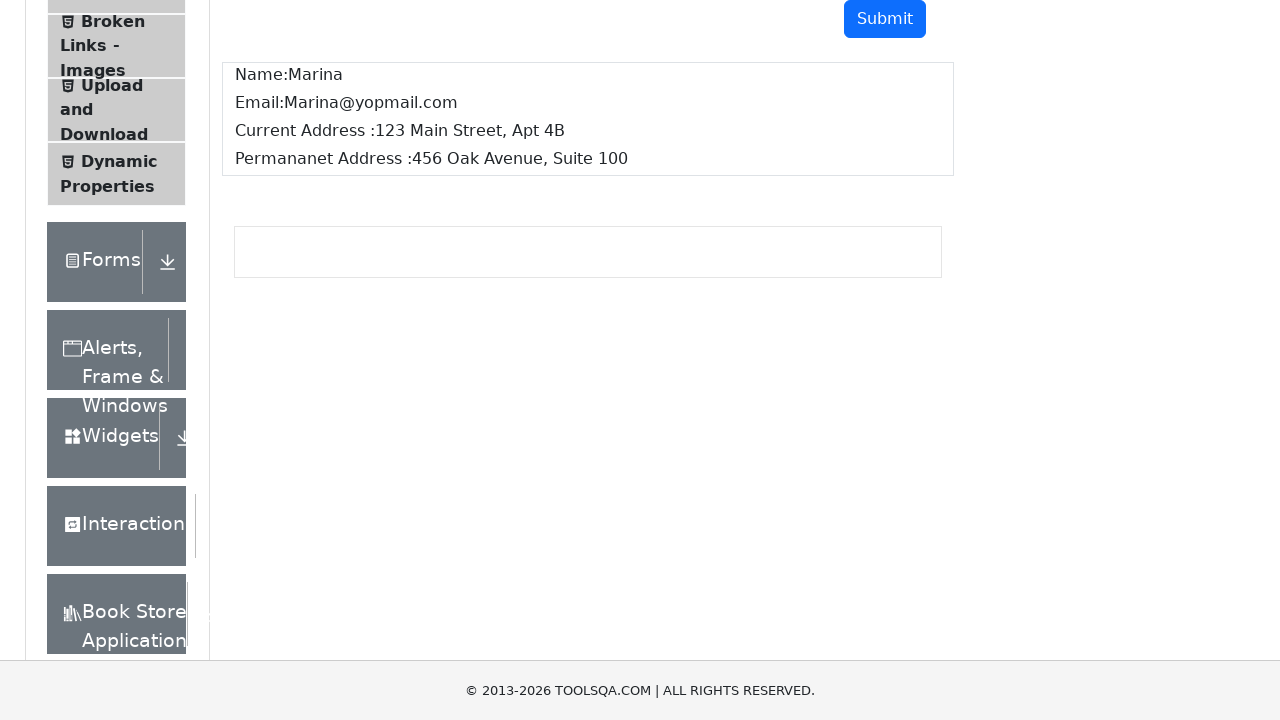